Tests iframe interaction by switching to a frame and reading text from an element inside it

Starting URL: https://demoqa.com/frames

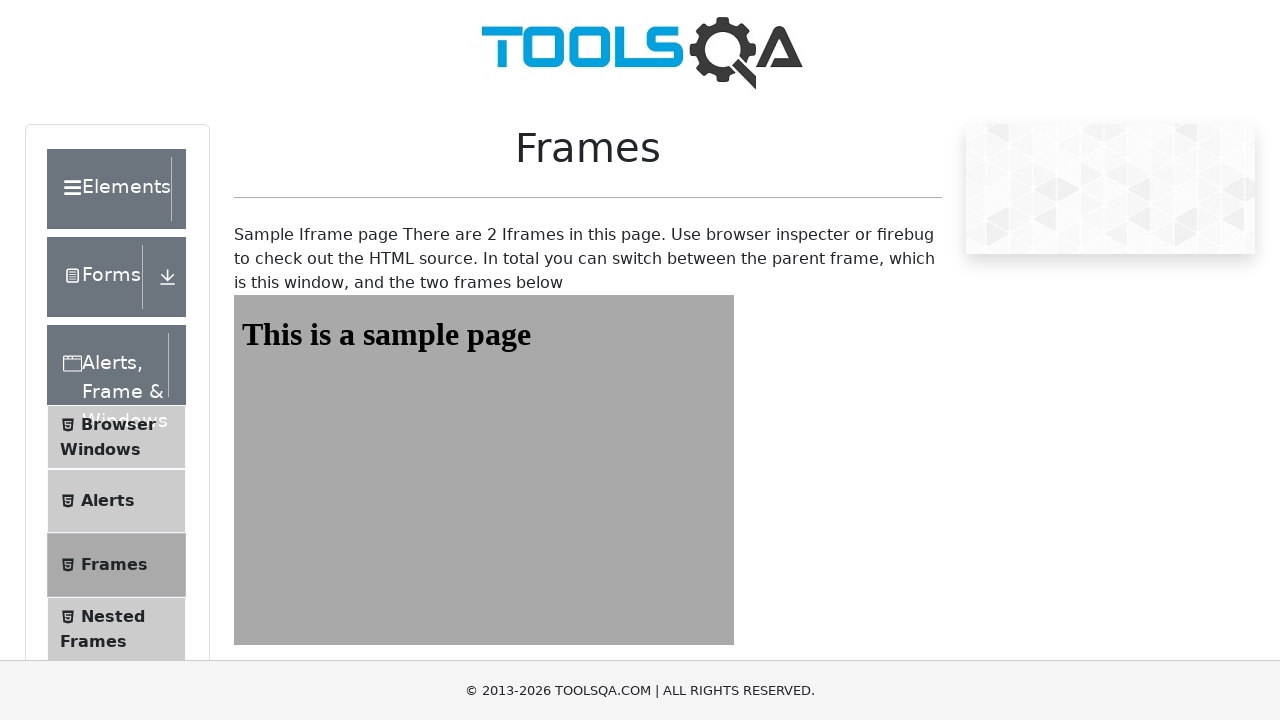

Navigated to frames demo page at https://demoqa.com/frames
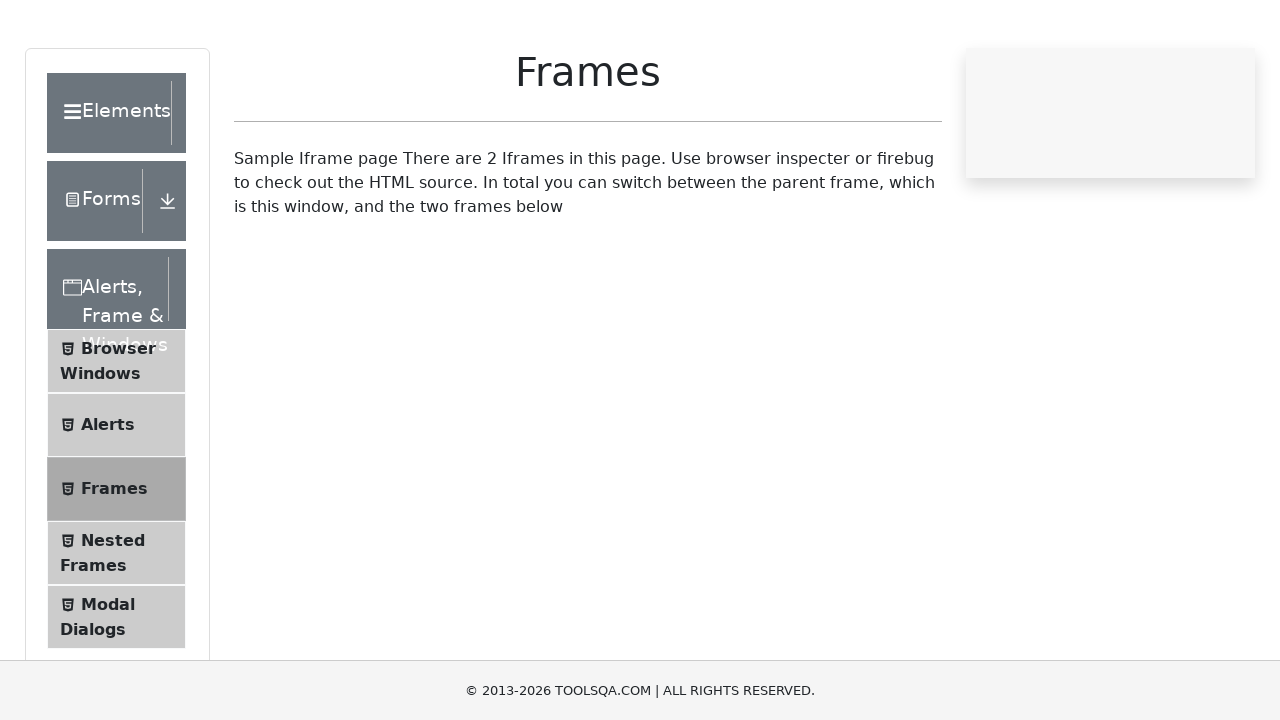

Switched to iframe with name 'frame1'
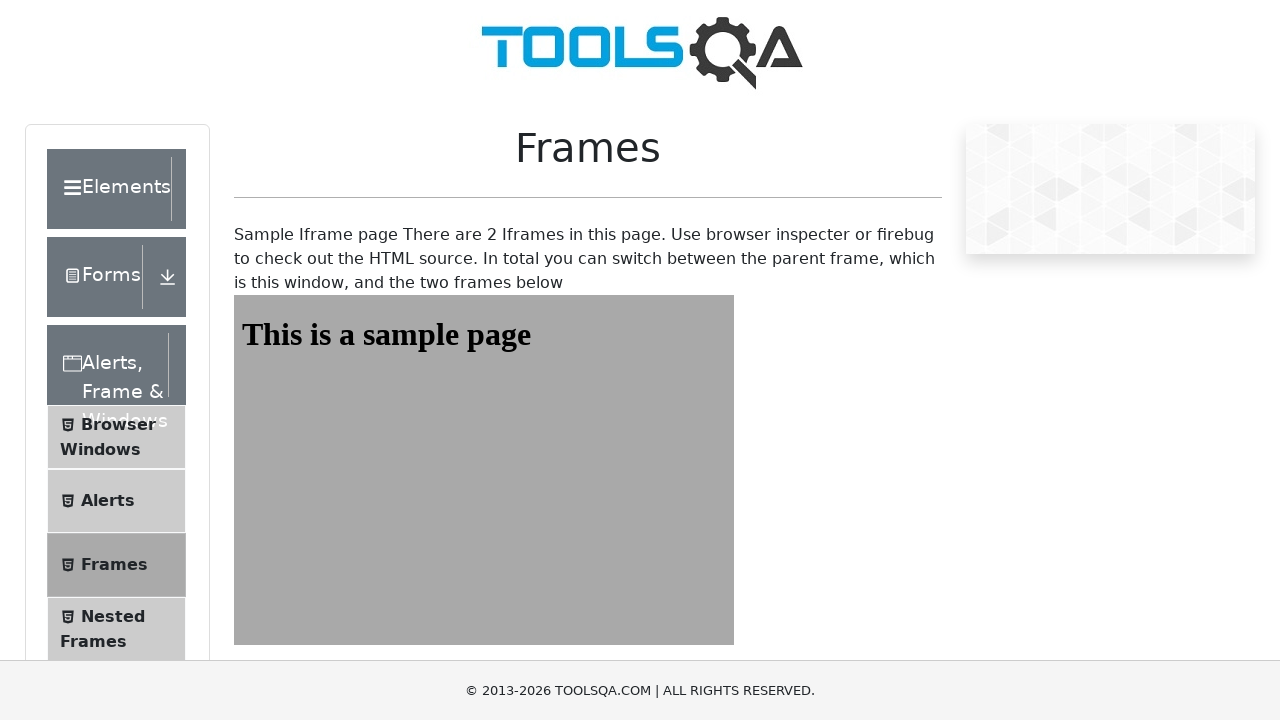

Retrieved text content from heading element with id 'sampleHeading' inside iframe
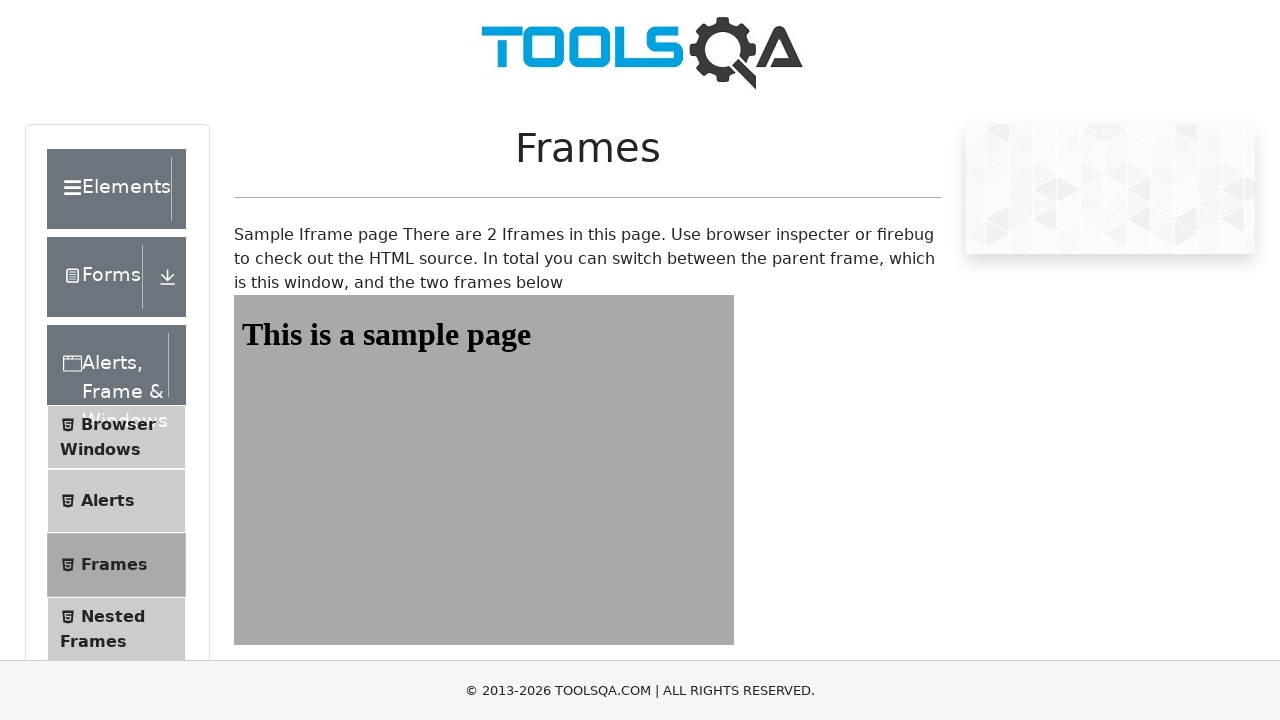

Printed heading text: This is a sample page
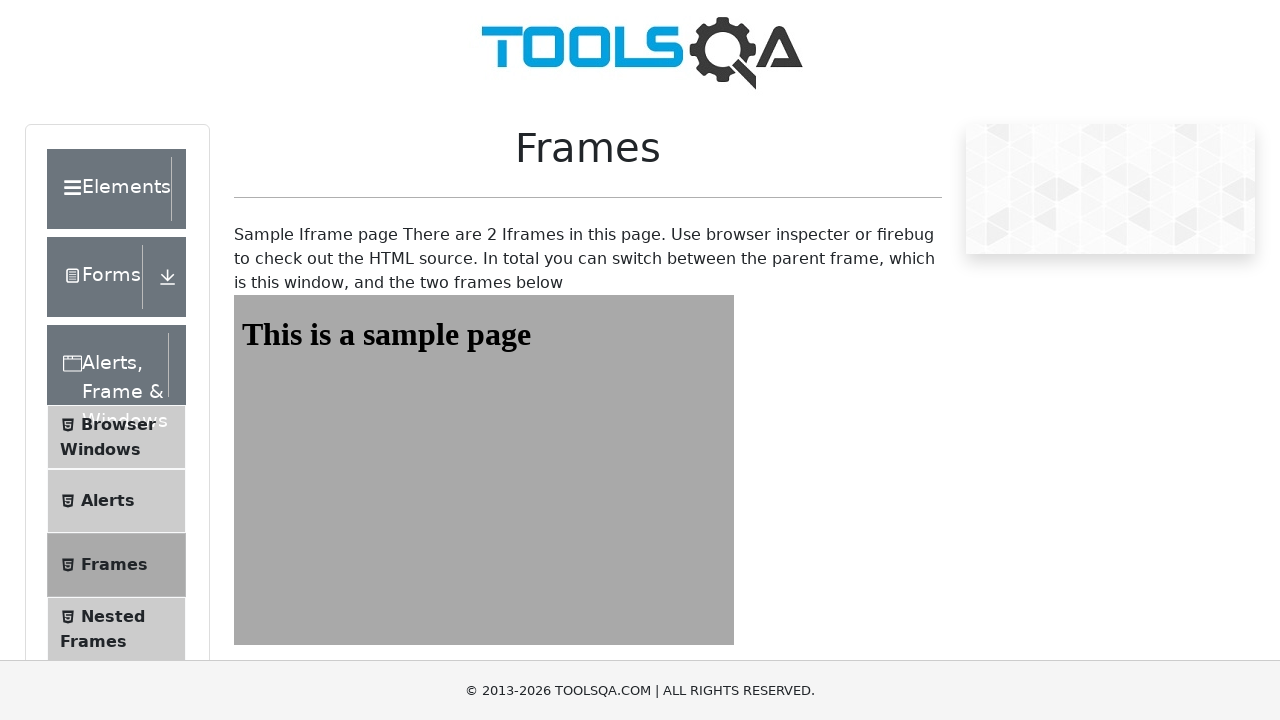

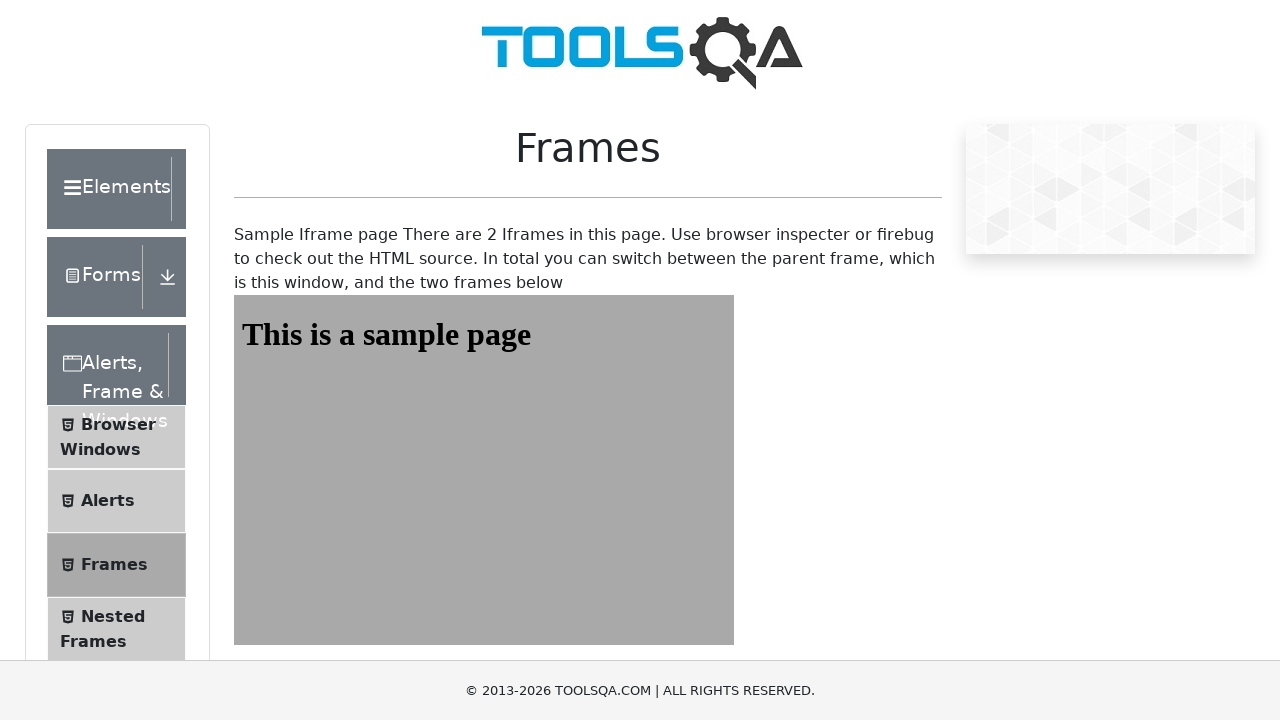